Tests that clicking Clear completed removes completed items from the list

Starting URL: https://demo.playwright.dev/todomvc

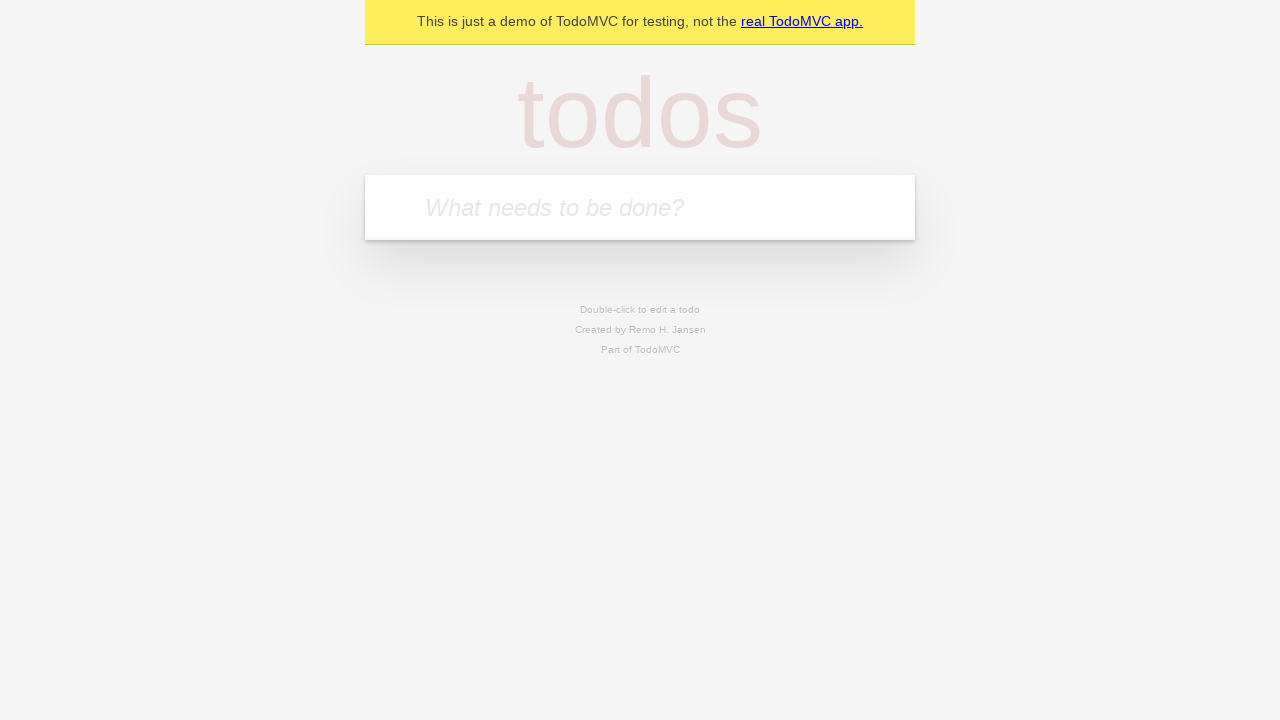

Filled todo input with 'buy some cheese' on internal:attr=[placeholder="What needs to be done?"i]
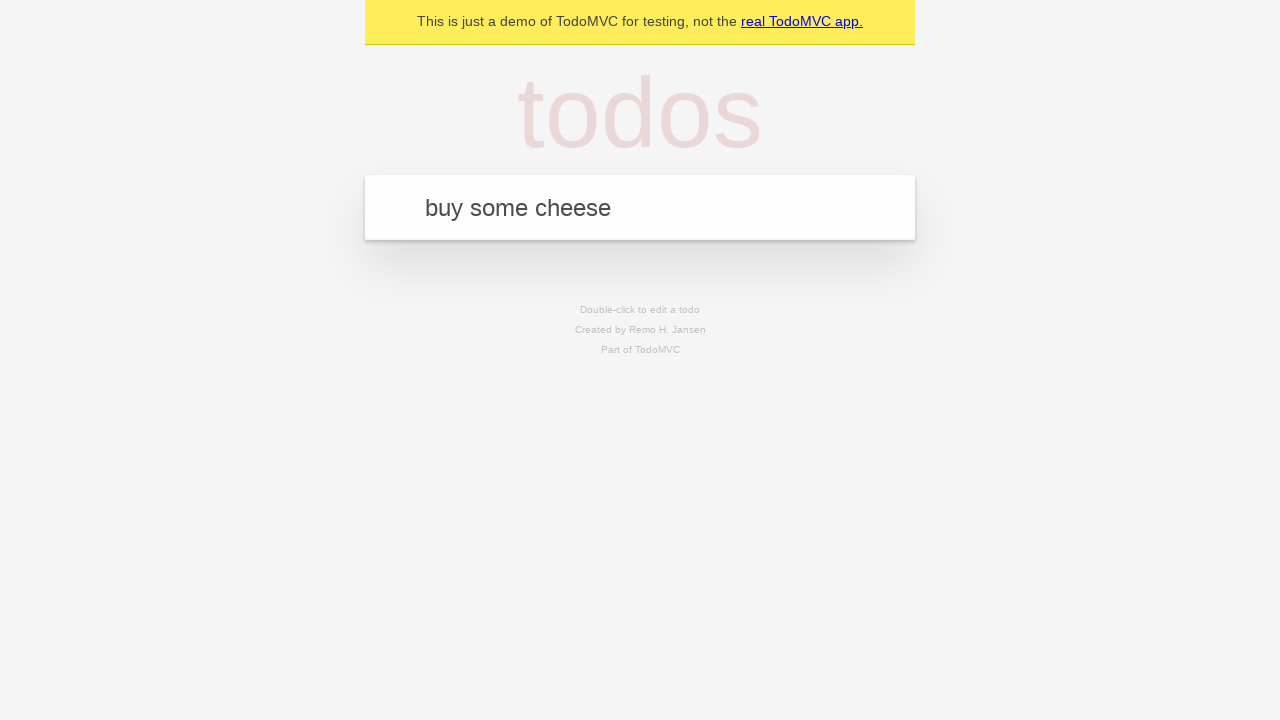

Pressed Enter to add first todo on internal:attr=[placeholder="What needs to be done?"i]
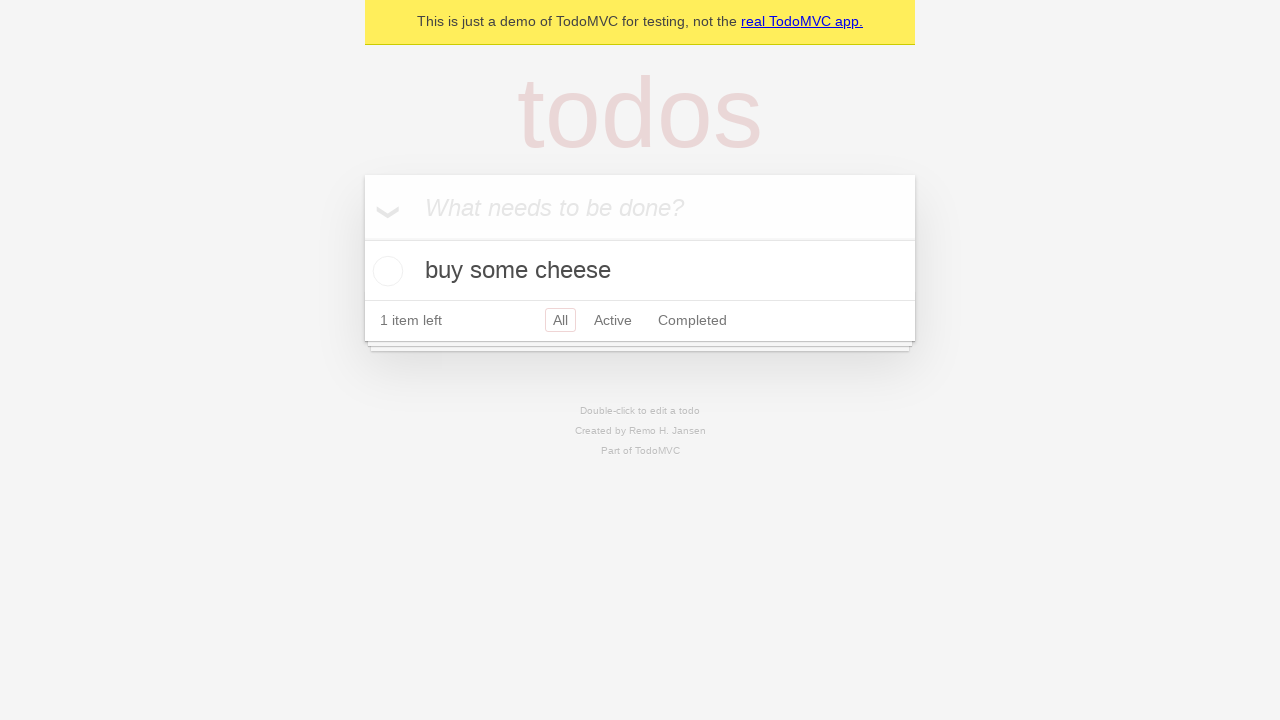

Filled todo input with 'feed the cat' on internal:attr=[placeholder="What needs to be done?"i]
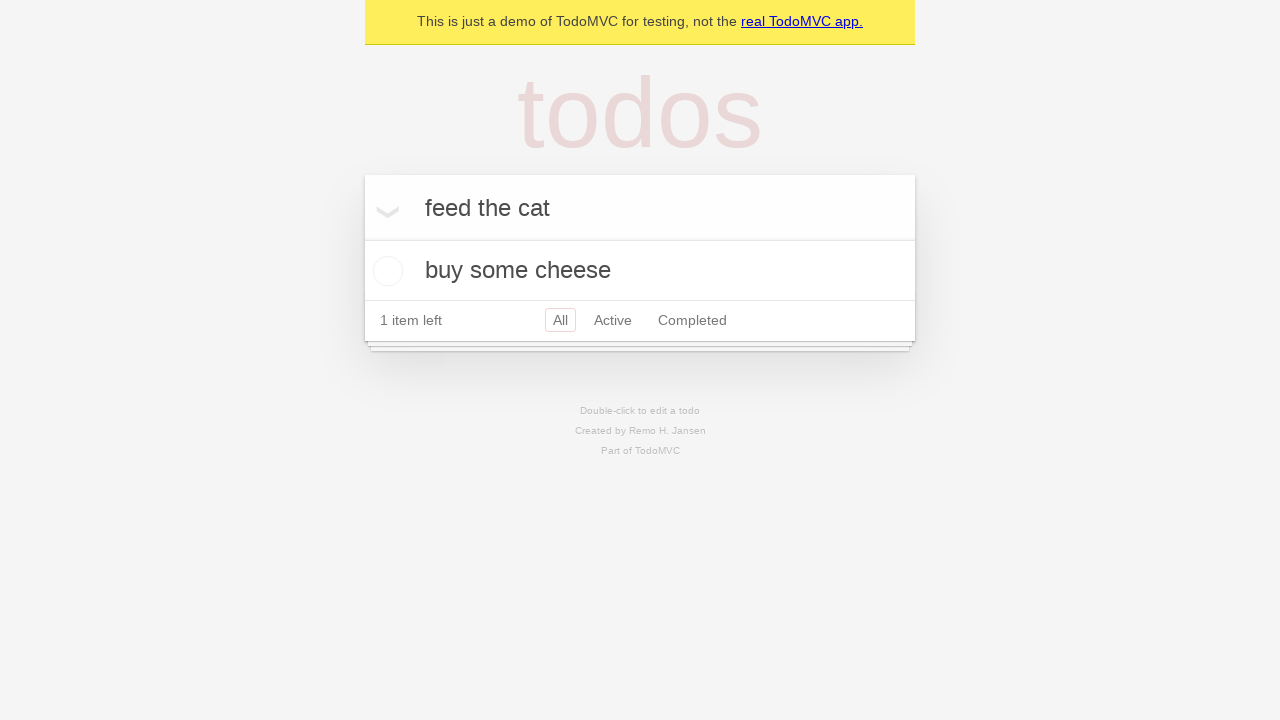

Pressed Enter to add second todo on internal:attr=[placeholder="What needs to be done?"i]
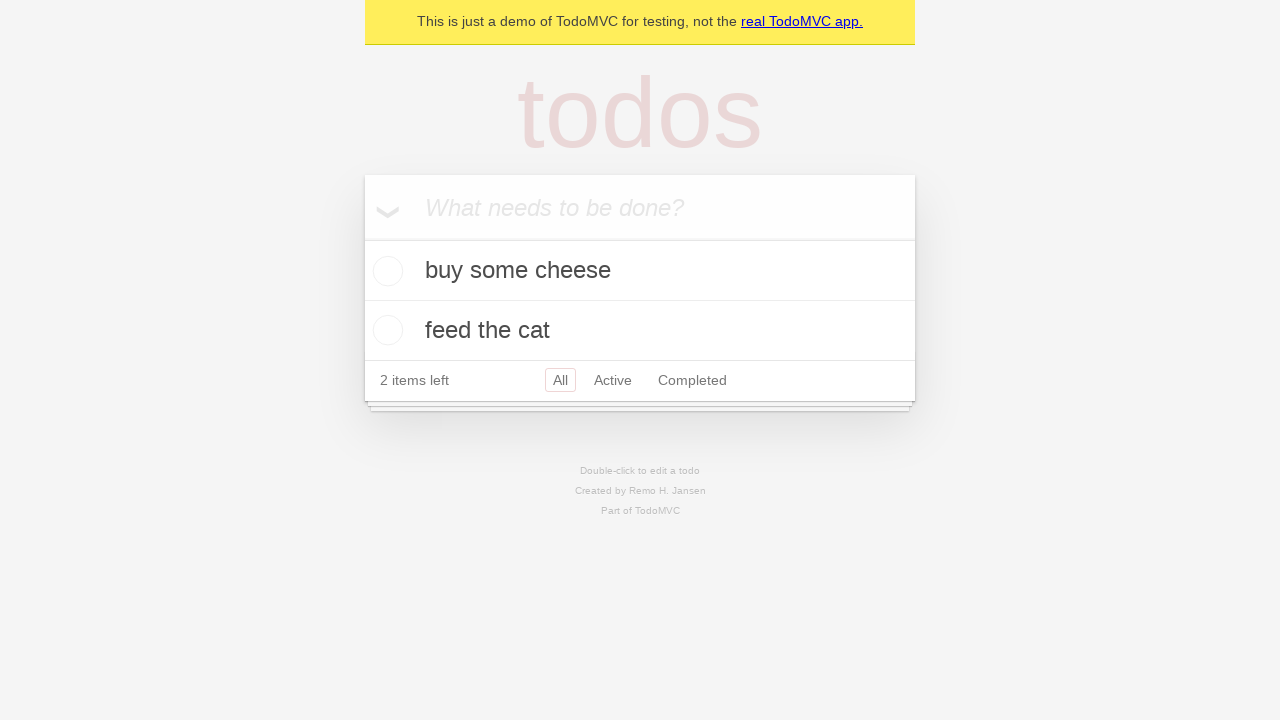

Filled todo input with 'book a doctors appointment' on internal:attr=[placeholder="What needs to be done?"i]
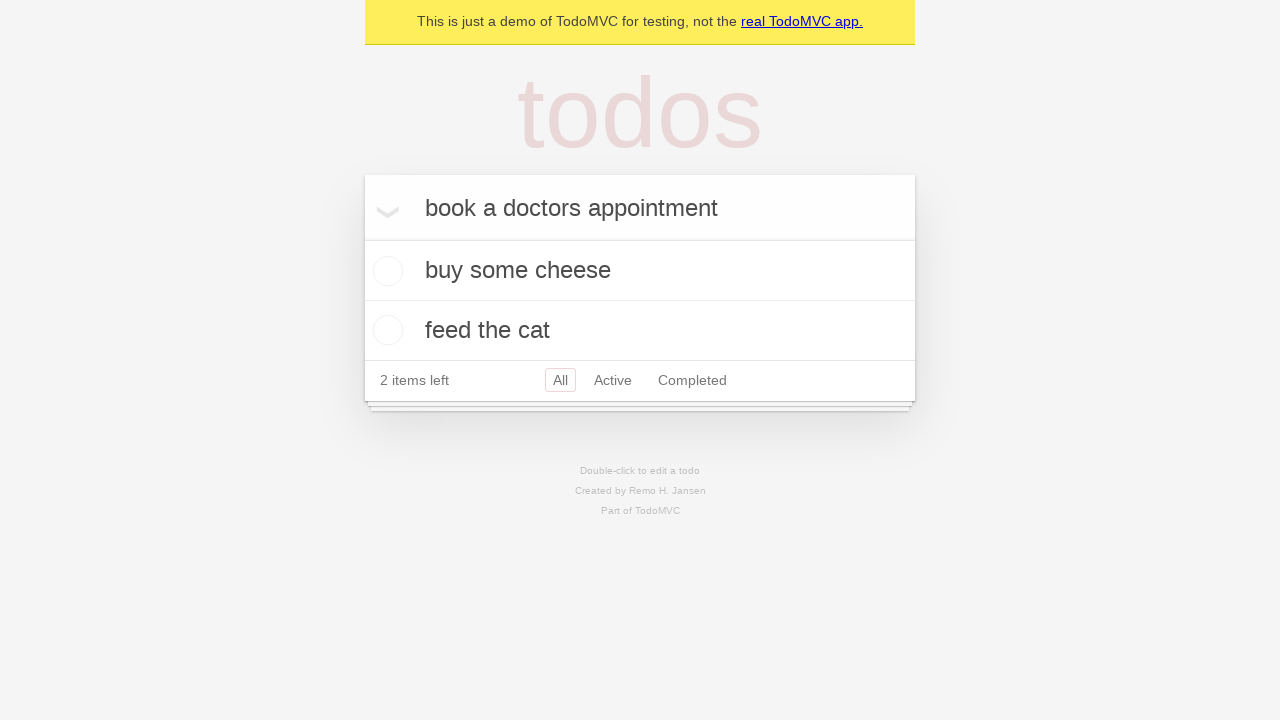

Pressed Enter to add third todo on internal:attr=[placeholder="What needs to be done?"i]
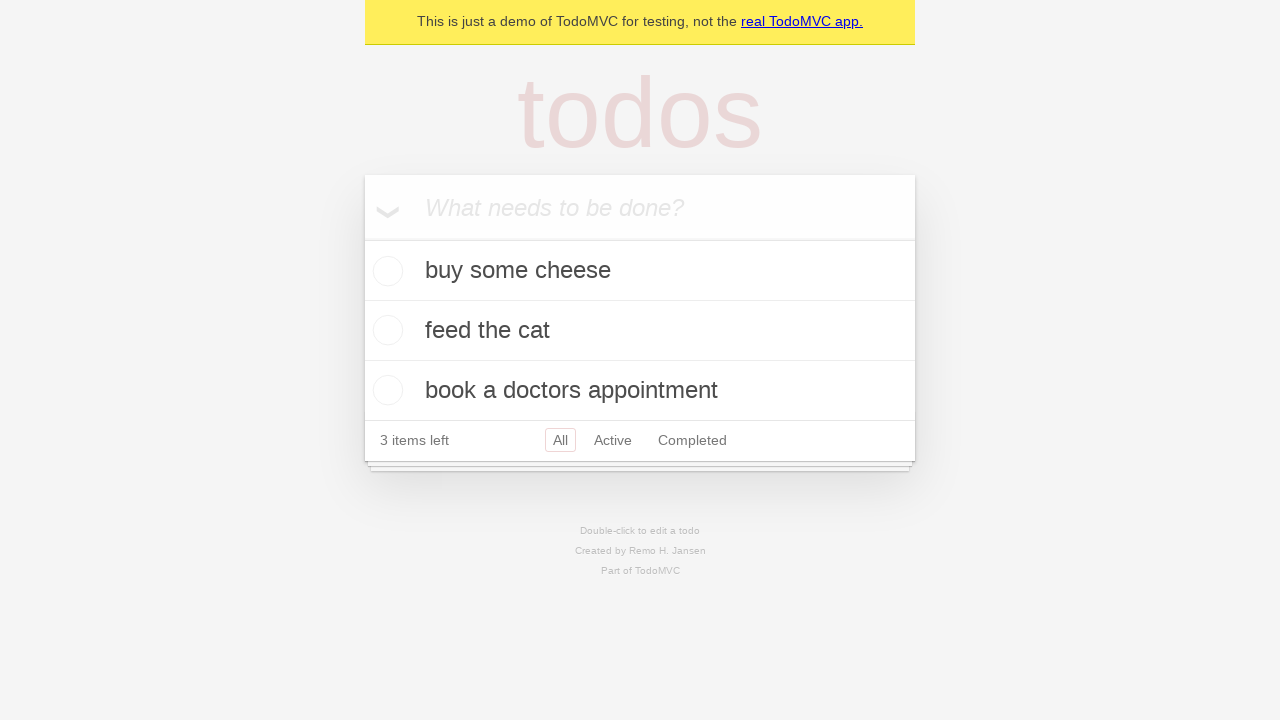

Todo items loaded on the page
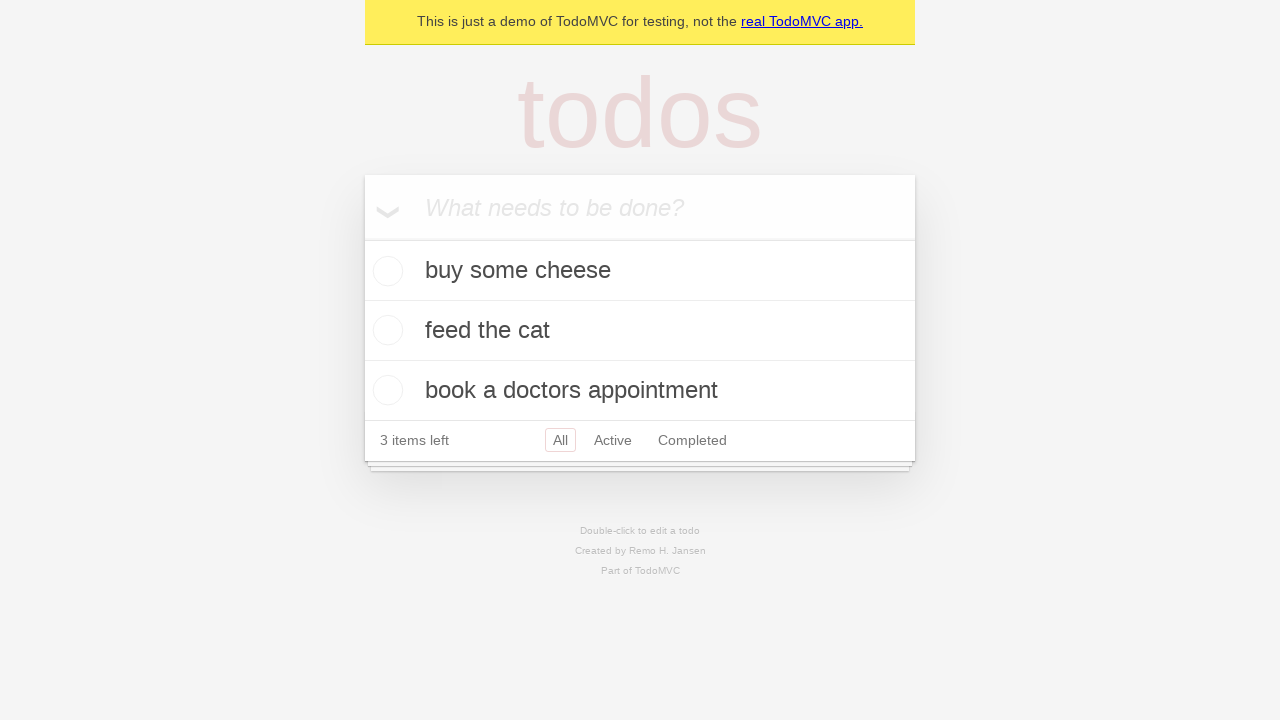

Checked the checkbox for the second todo to mark it as completed at (385, 330) on internal:testid=[data-testid="todo-item"s] >> nth=1 >> internal:role=checkbox
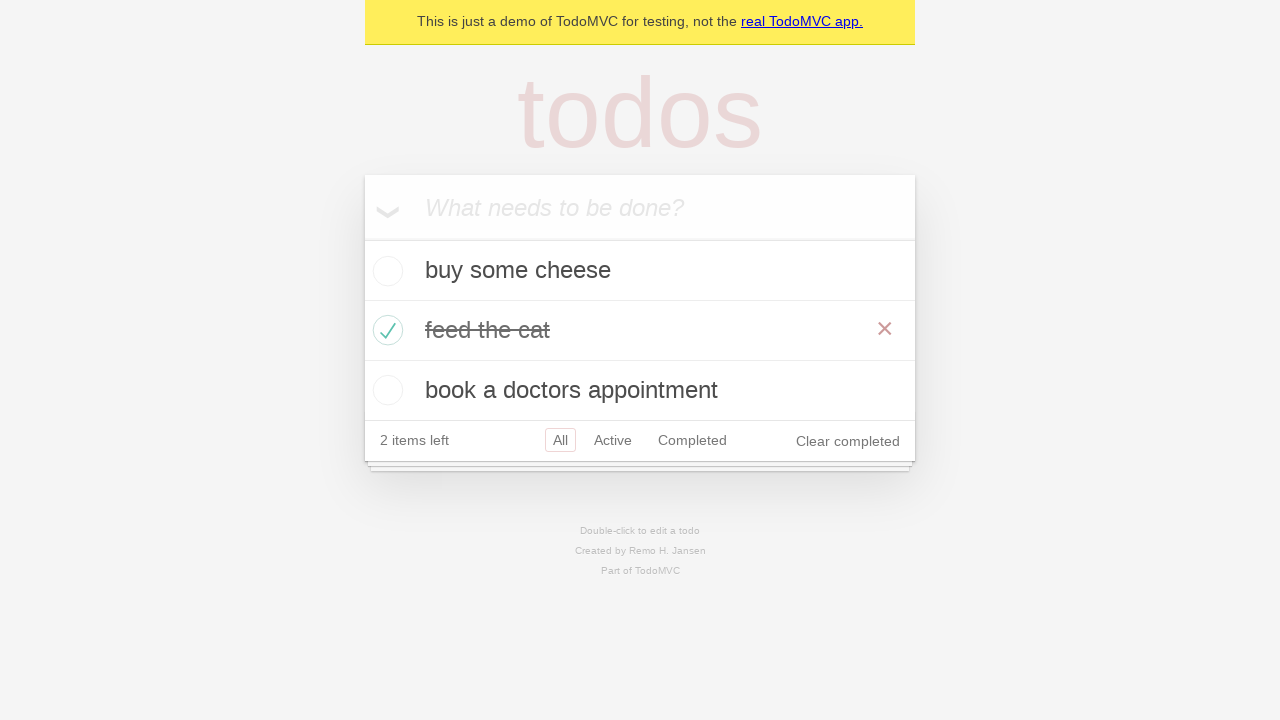

Clicked 'Clear completed' button to remove completed items at (848, 441) on internal:role=button[name="Clear completed"i]
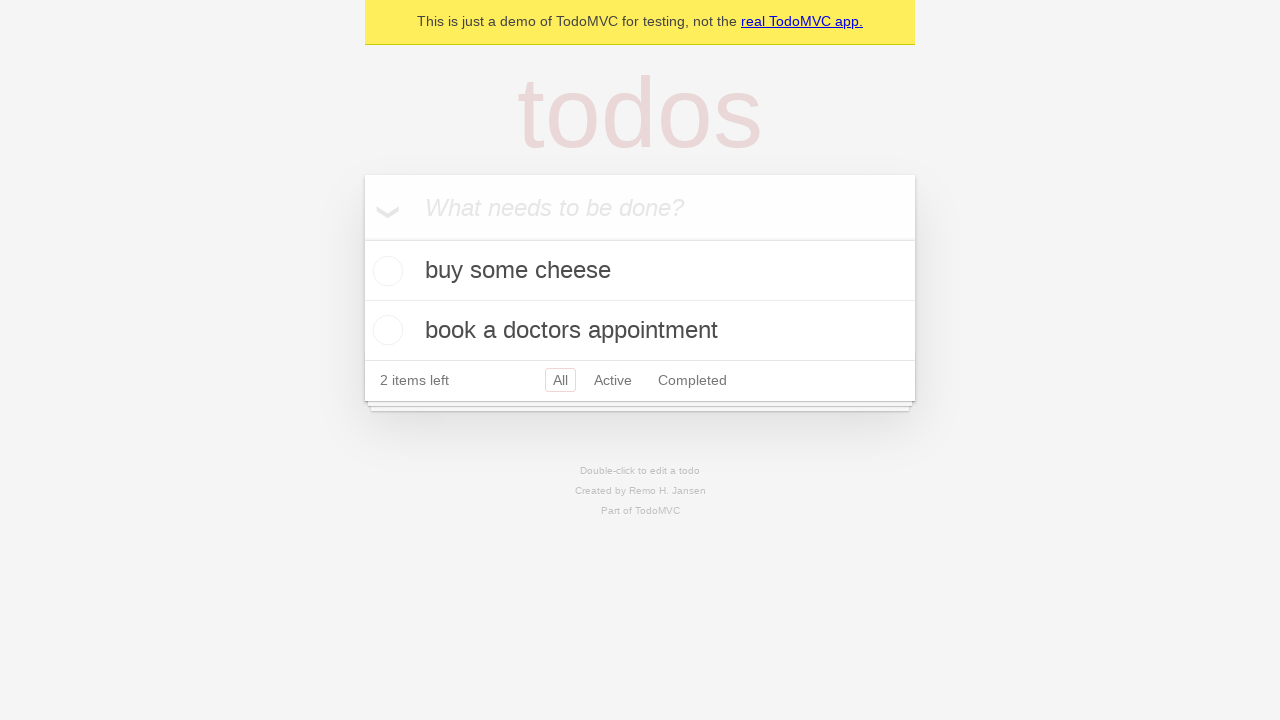

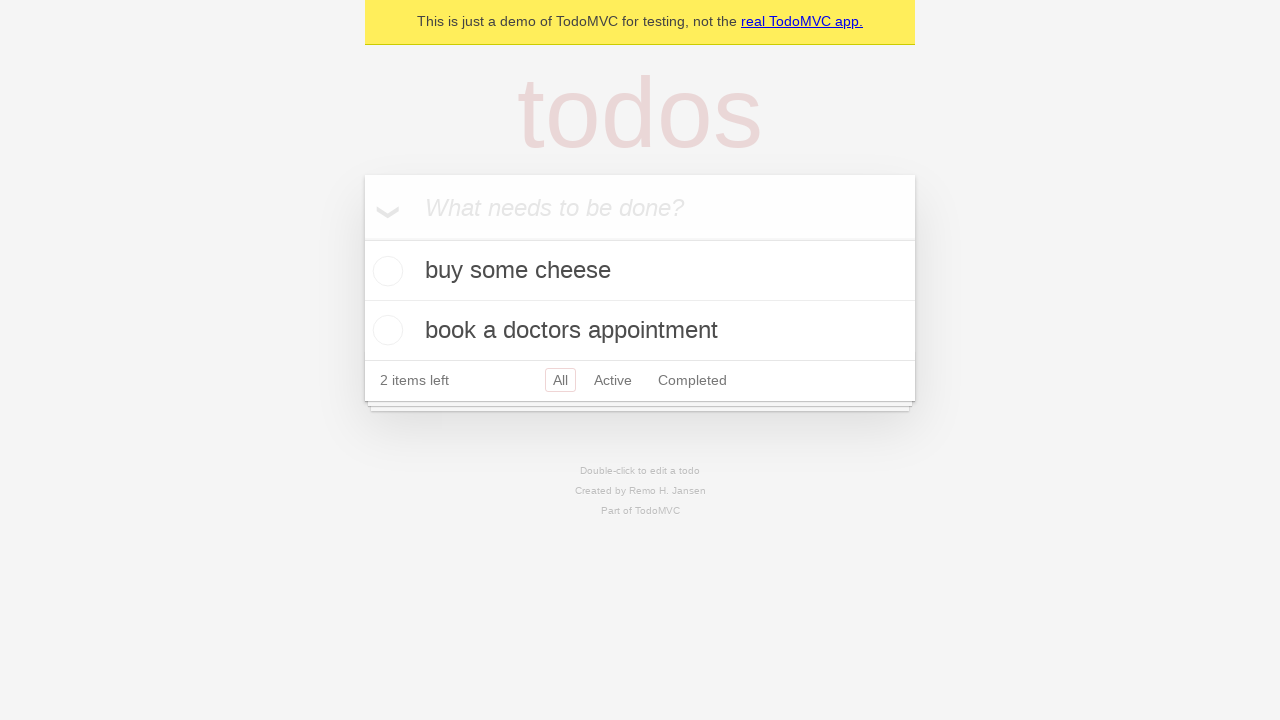